Tests the small modal dialog by opening it, verifying the text content, and closing it

Starting URL: https://demoqa.com

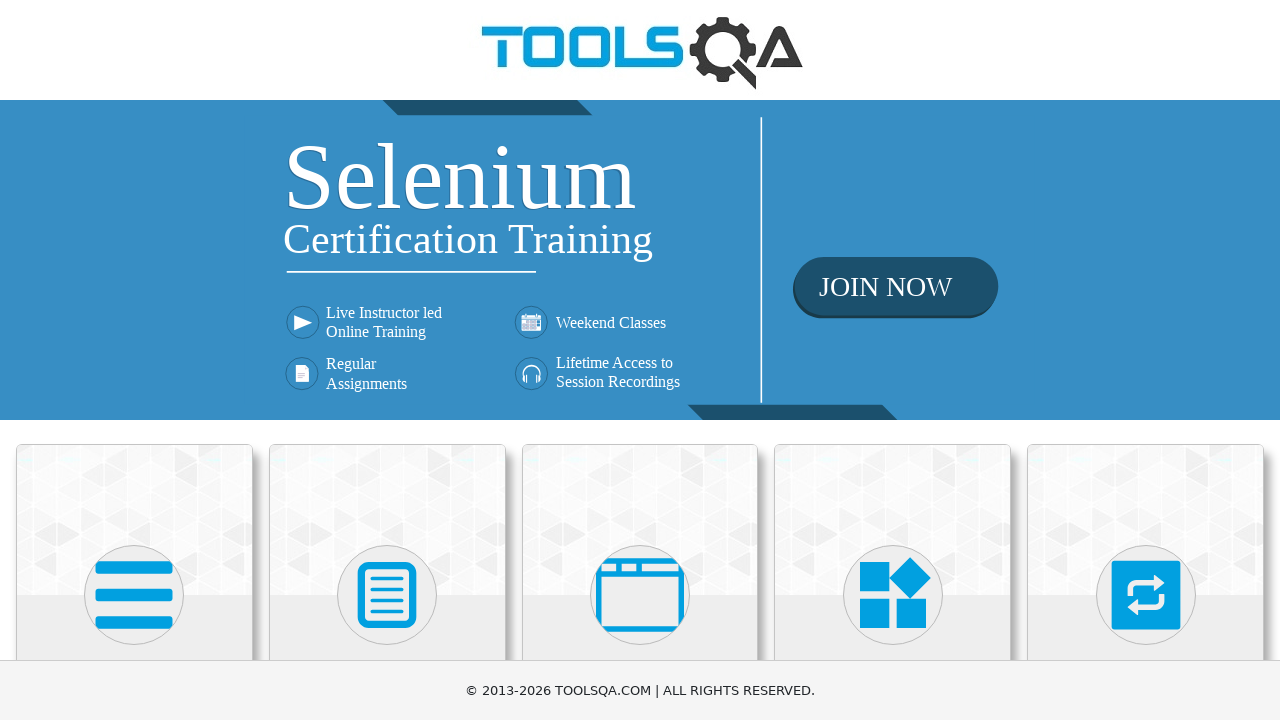

Navigated to https://demoqa.com
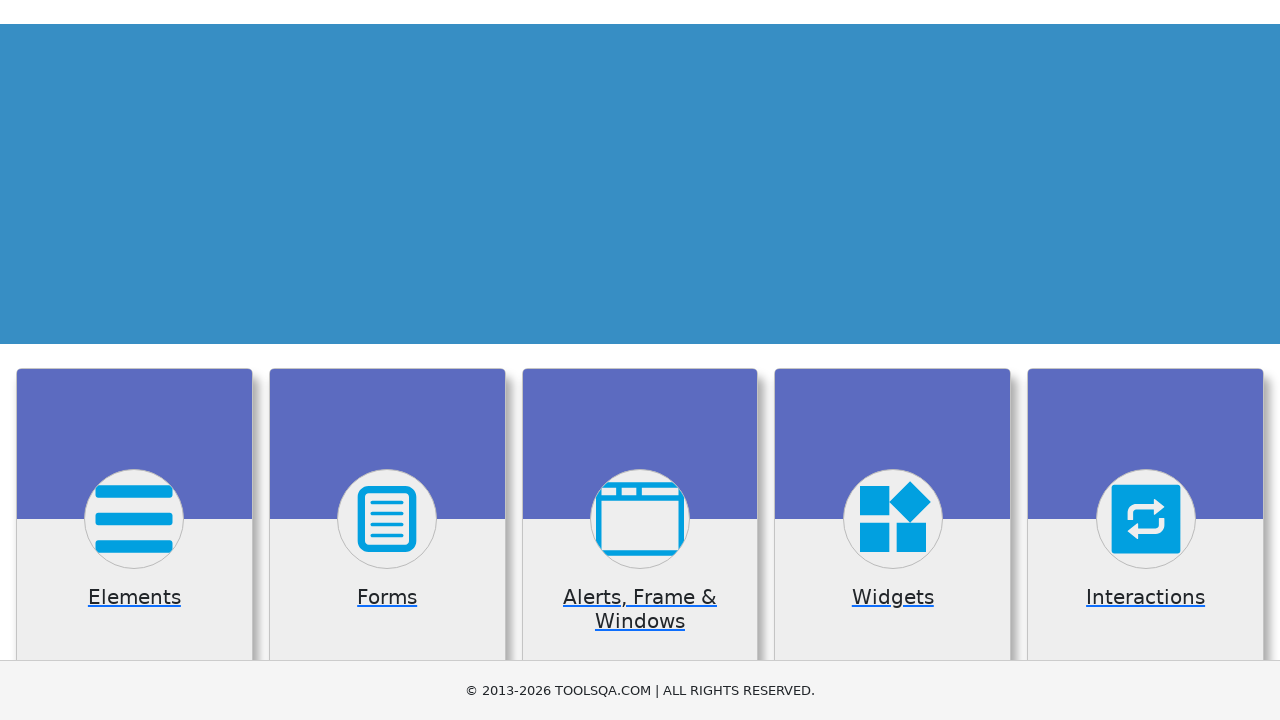

Clicked on 'Alerts, Frame & Windows' card at (640, 360) on text=Alerts, Frame & Windows
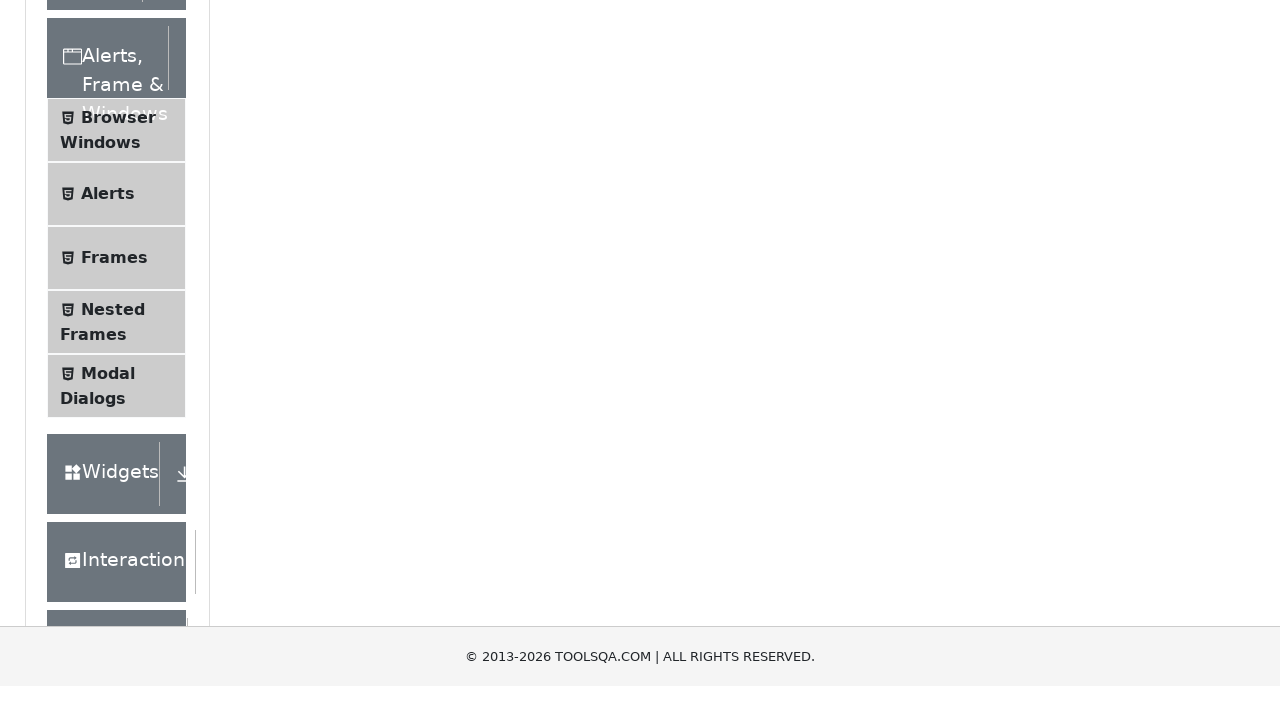

Clicked on 'Modal Dialogs' menu item at (108, 348) on text=Modal Dialogs
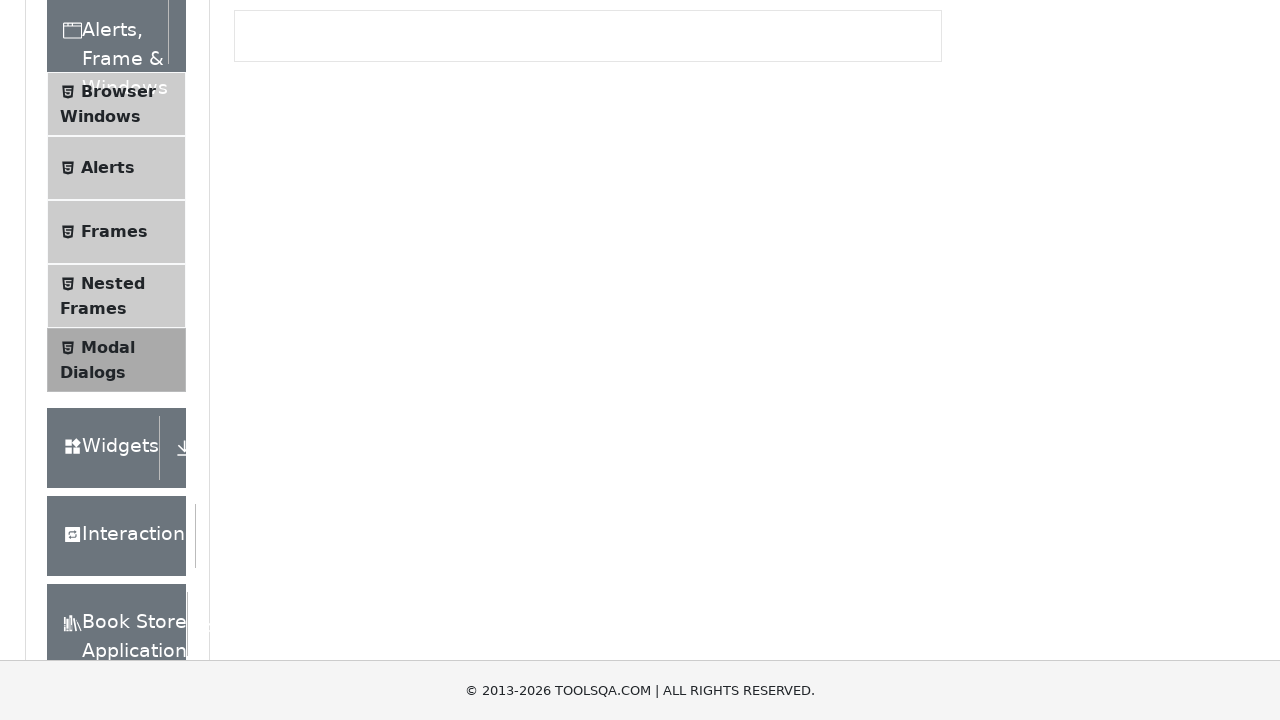

Clicked the Small Modal button at (296, 274) on #showSmallModal
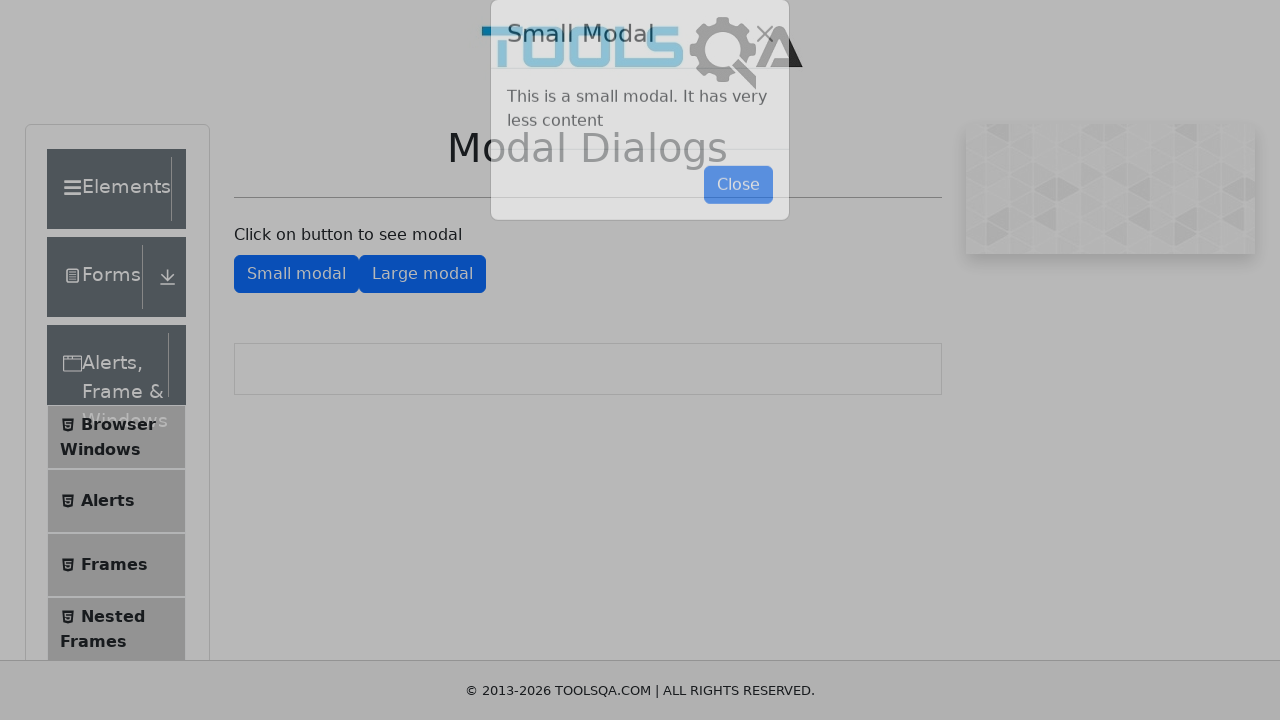

Retrieved modal body text content
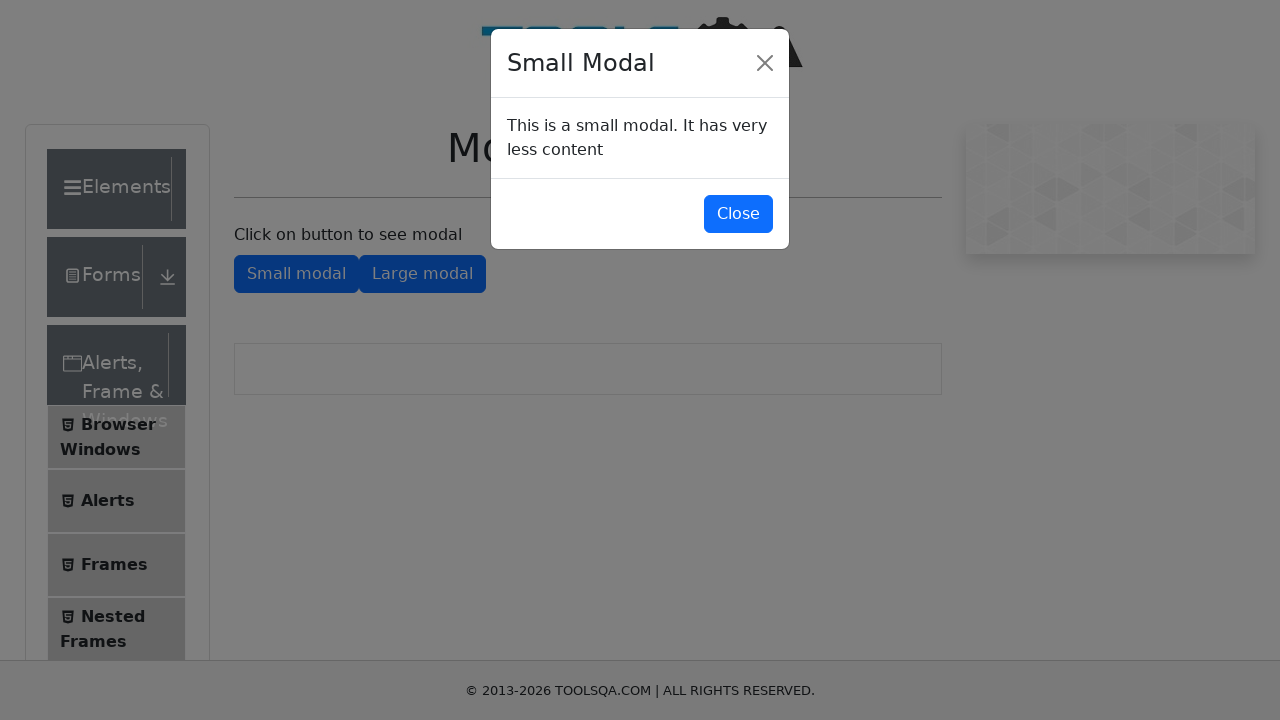

Verified modal text matches expected content
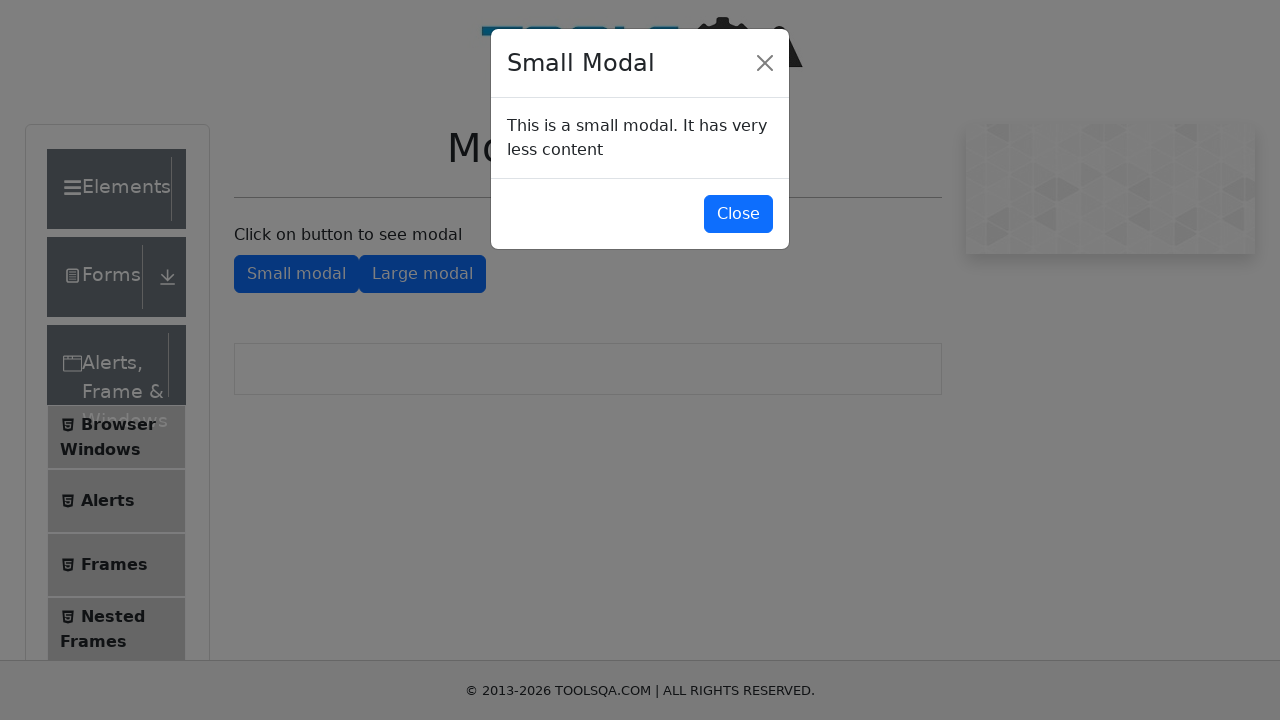

Clicked the close button to dismiss the modal at (738, 214) on #closeSmallModal
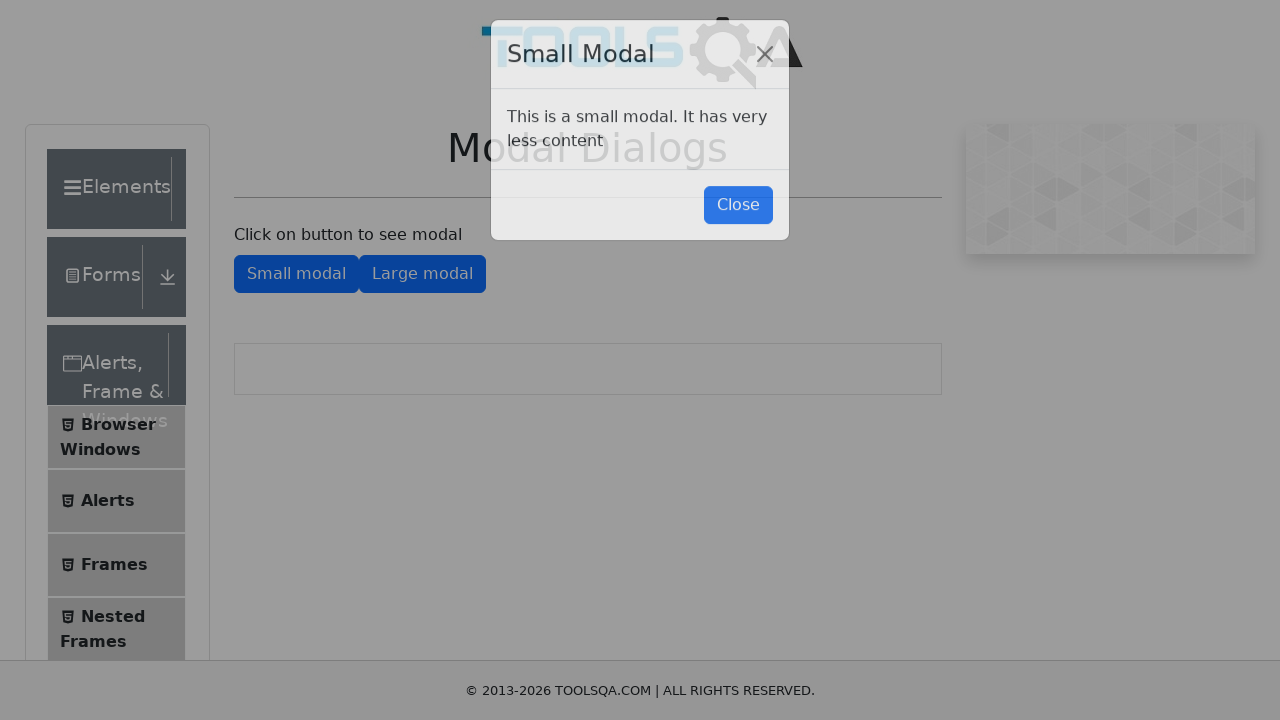

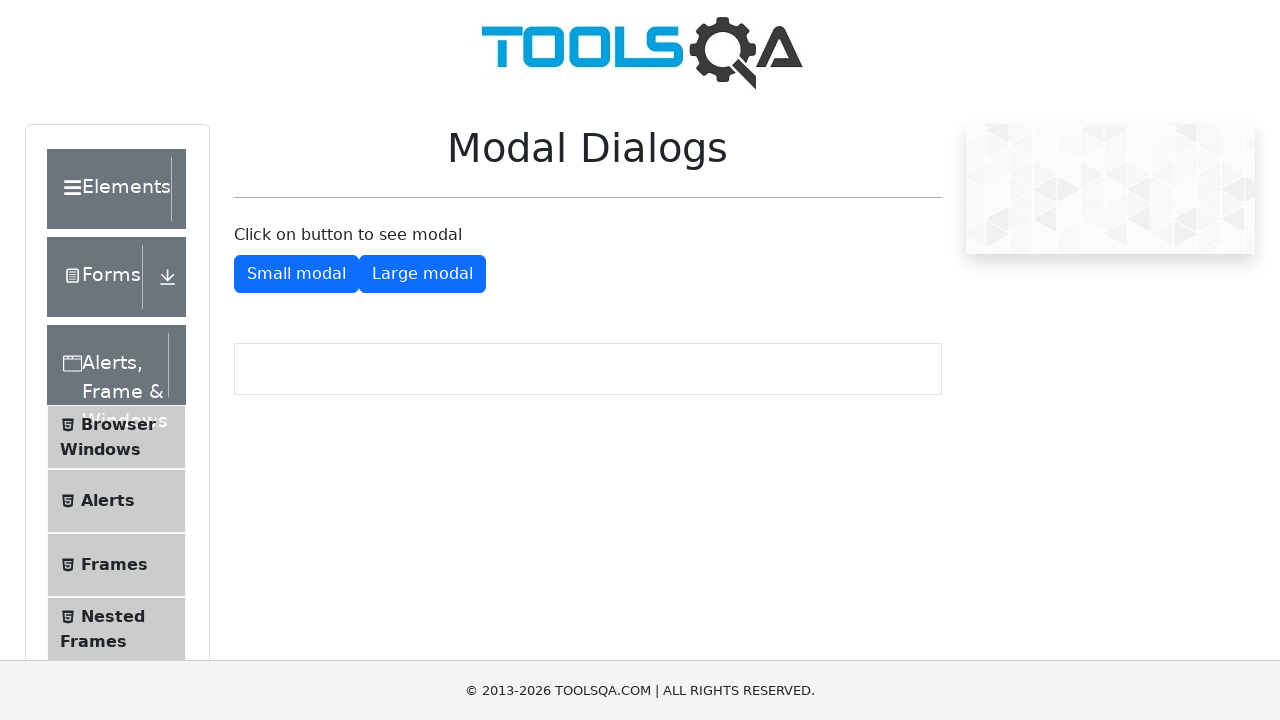